Tests AJIO's search and filtering functionality by searching for bags, applying gender and category filters, and verifying that product results are displayed

Starting URL: https://www.ajio.com/

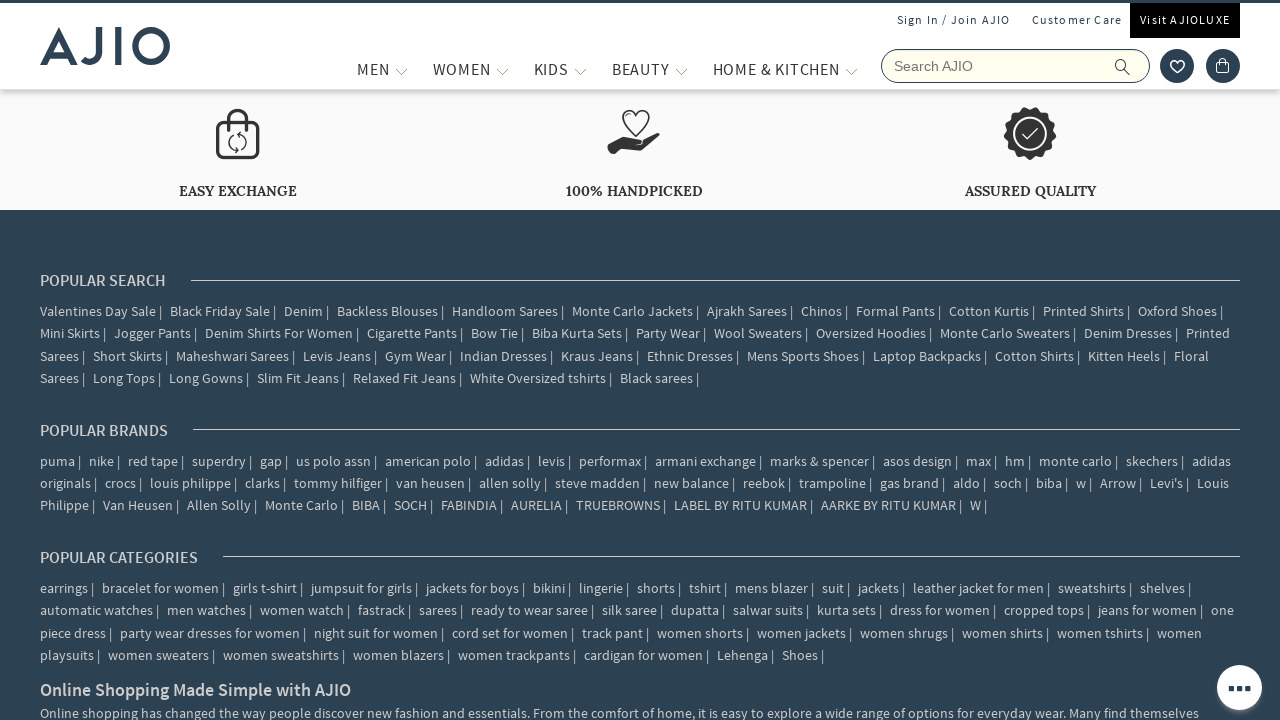

Filled search field with 'bags' on input[placeholder='Search AJIO']
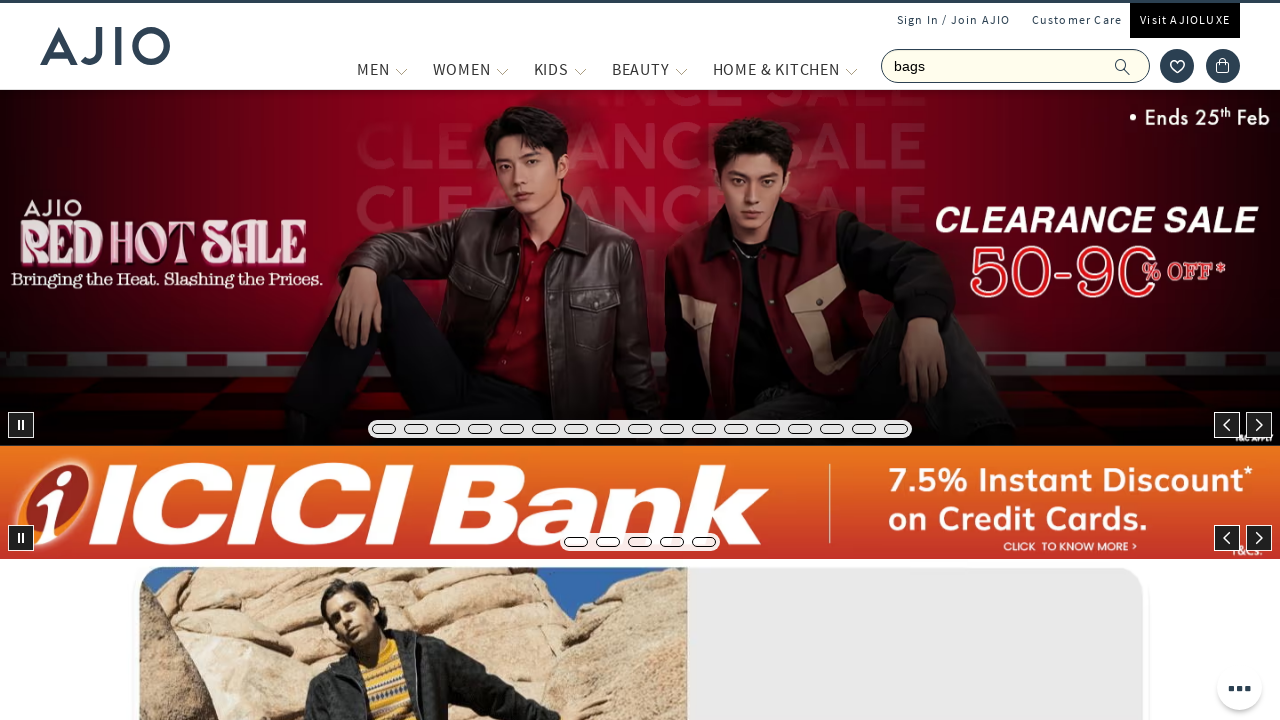

Pressed Enter to search for bags on input[placeholder='Search AJIO']
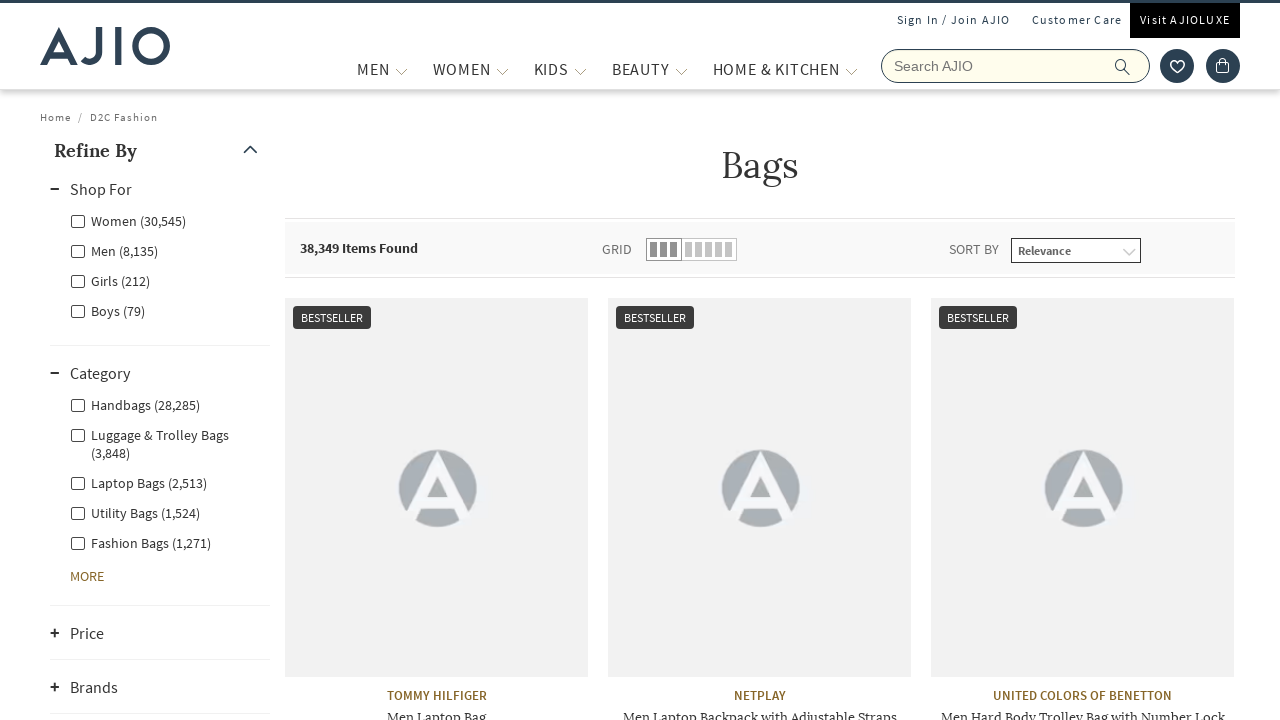

Clicked Men gender filter at (114, 250) on label[for='Men']
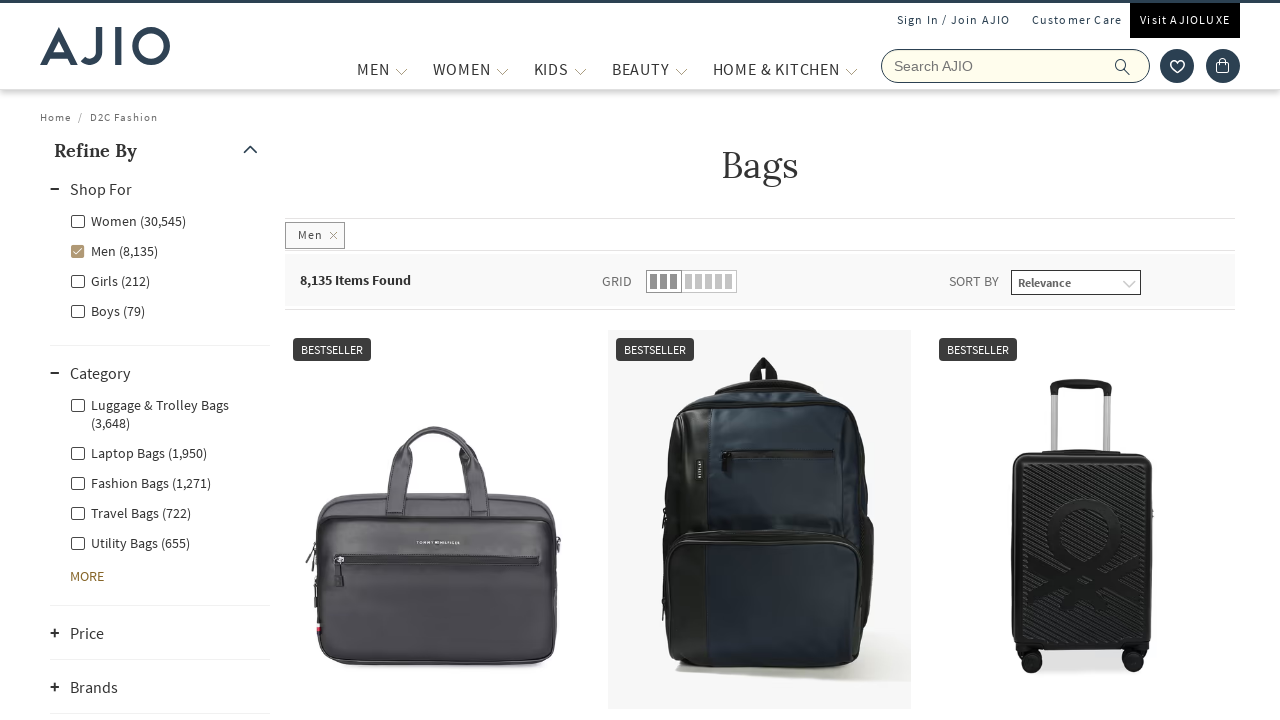

Waited 2 seconds for Men filter to apply
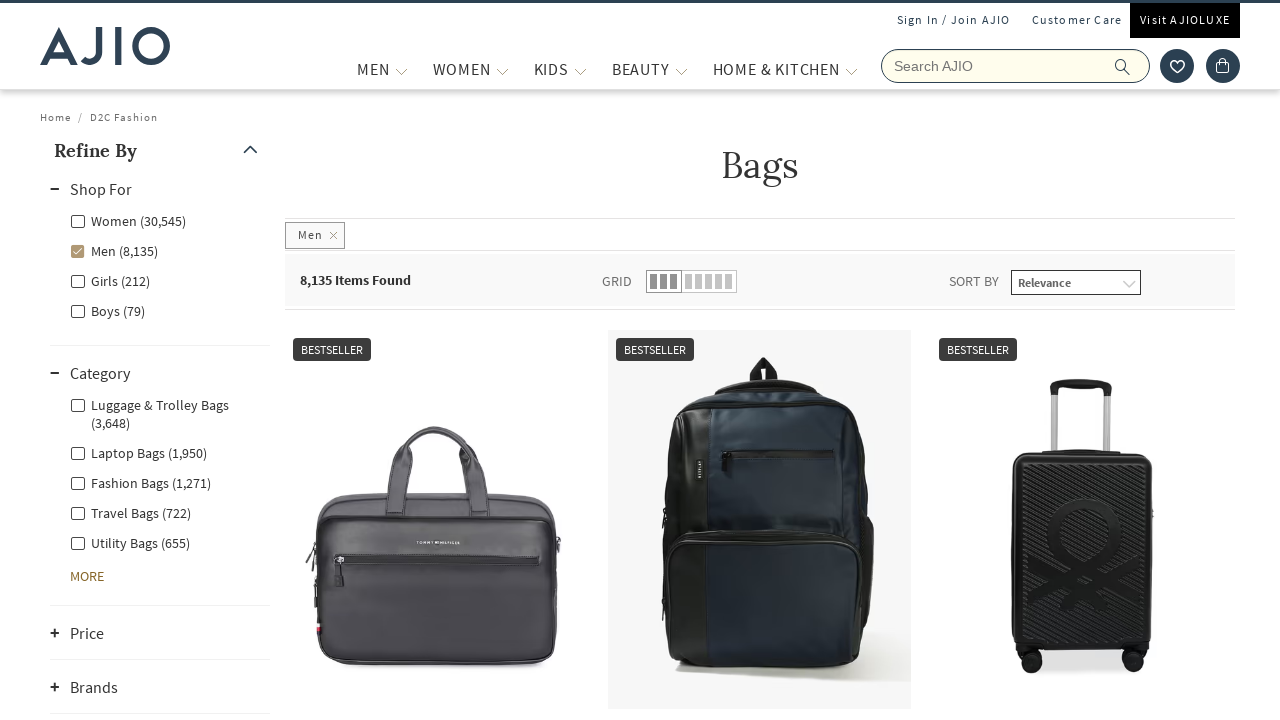

Clicked Men - Fashion Bags category filter at (140, 482) on label[for='Men - Fashion Bags']
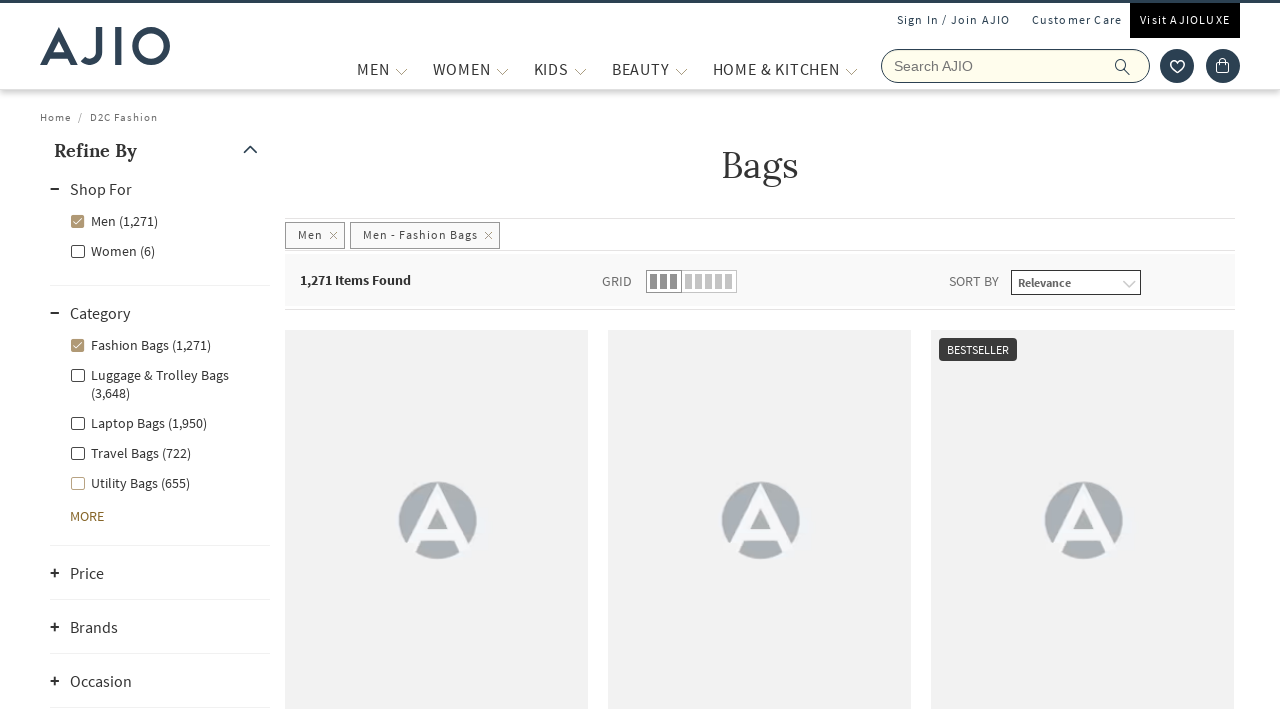

Waited 2 seconds for results to load after category filter
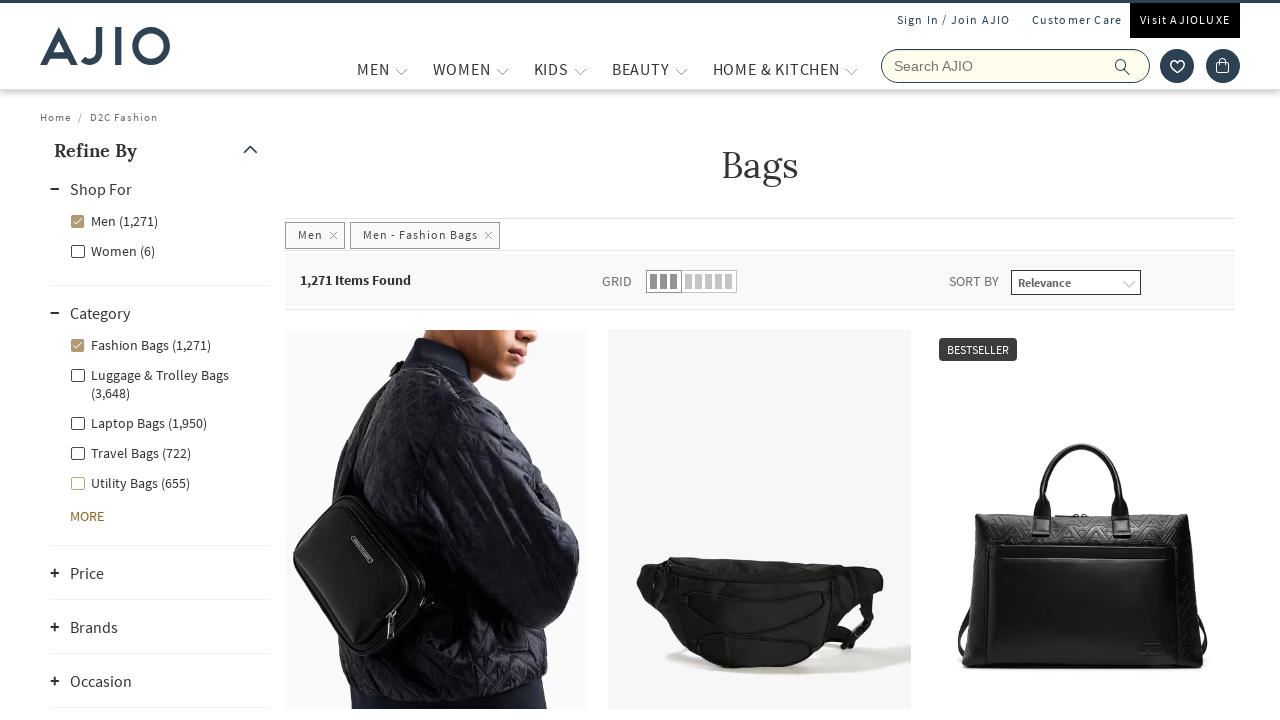

Verified item count element is present
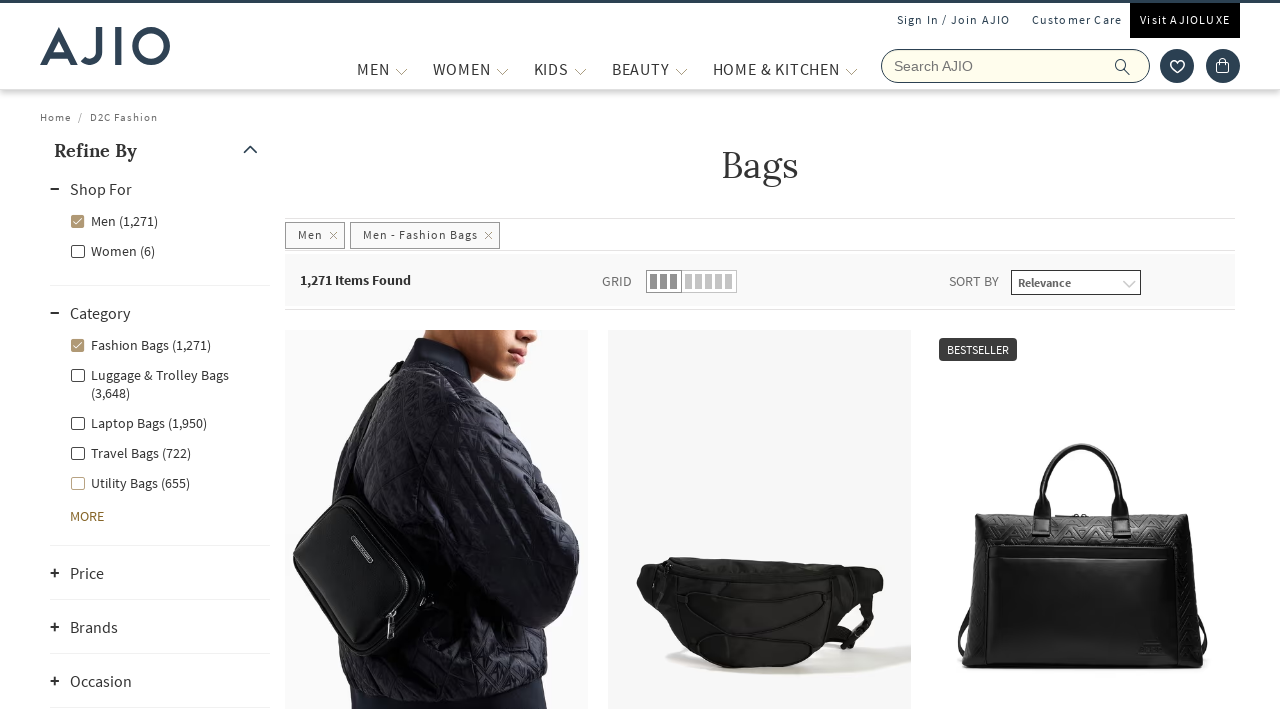

Verified product item elements are displayed
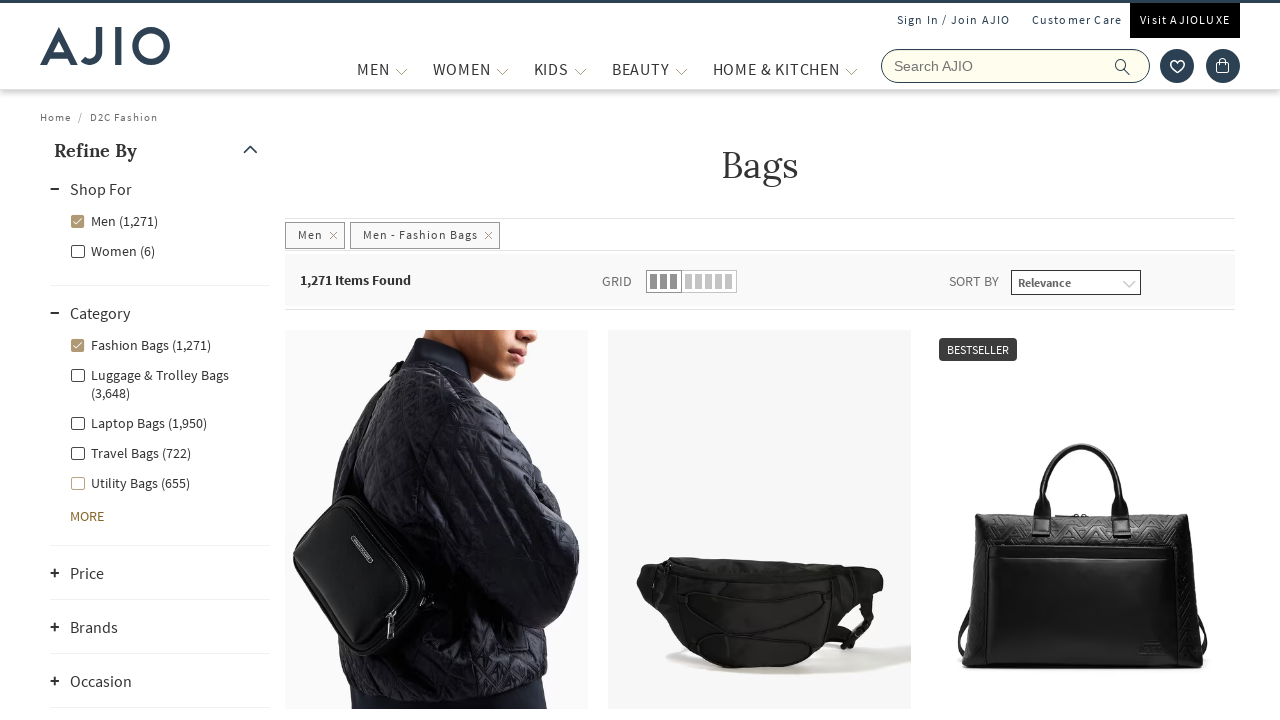

Verified brand name elements are displayed
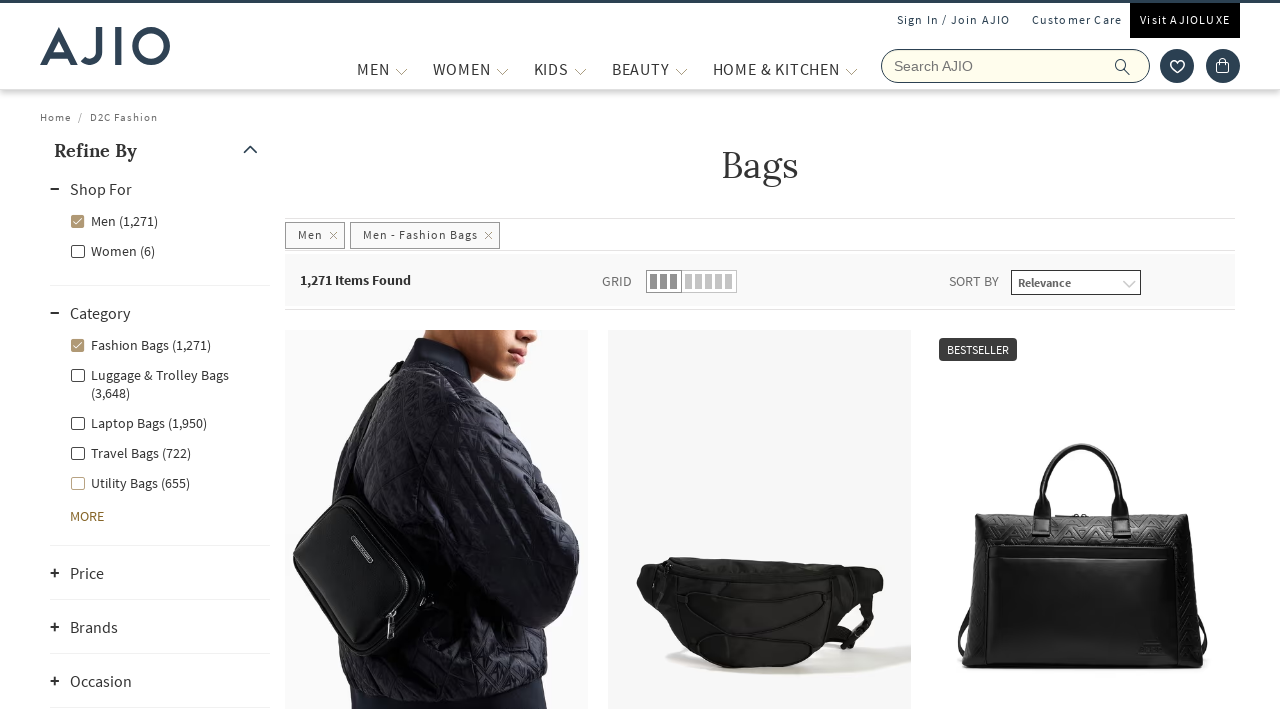

Verified product name elements are displayed
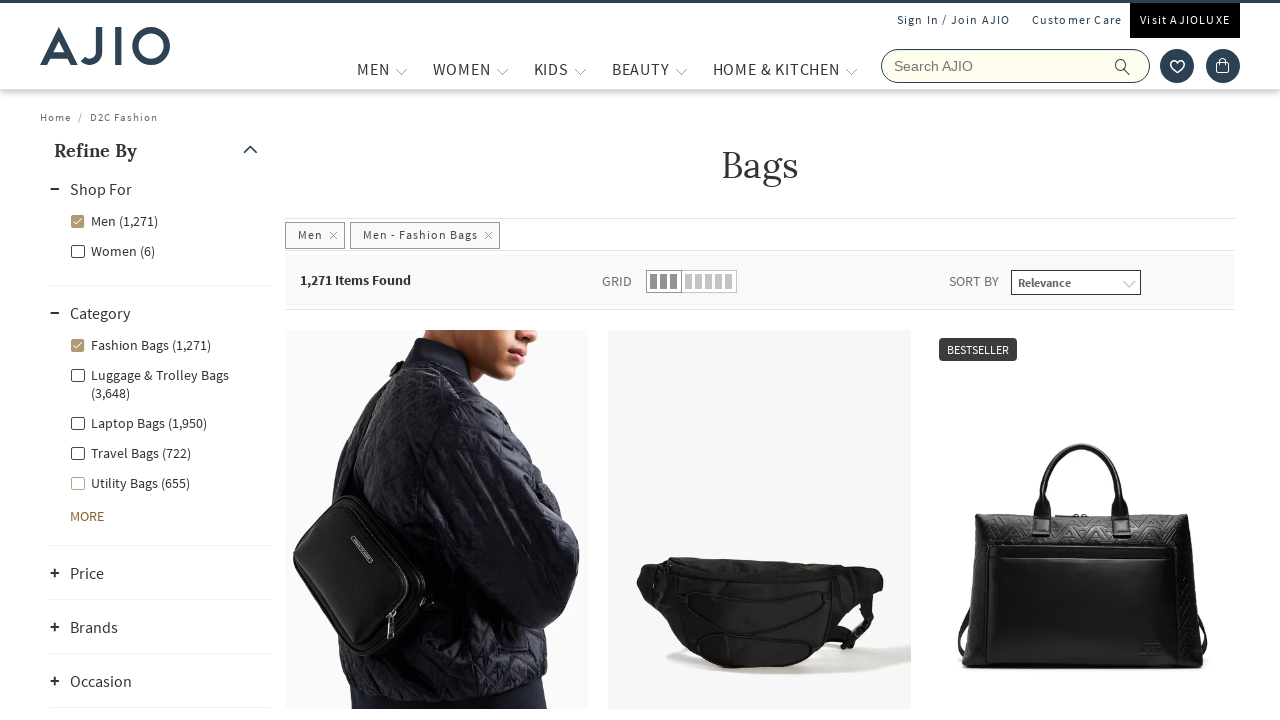

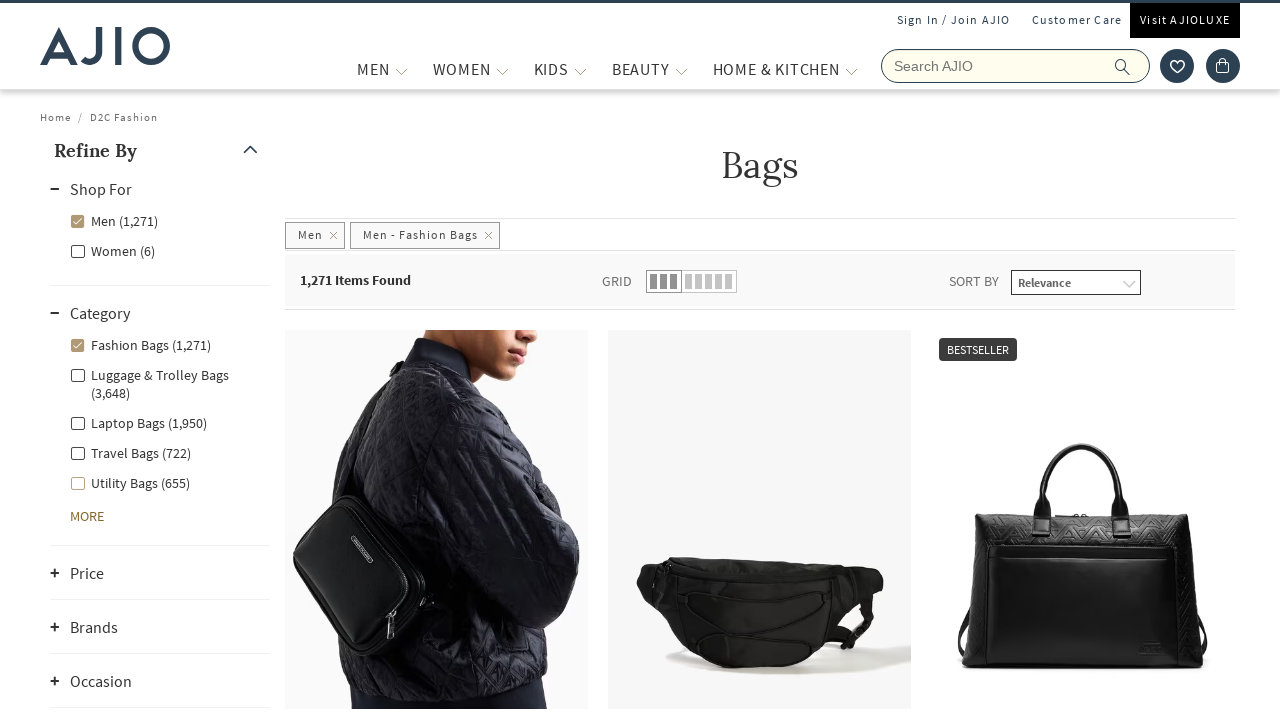